Tests JavaScript alert handling by triggering an alert and accepting it

Starting URL: https://the-internet.herokuapp.com/

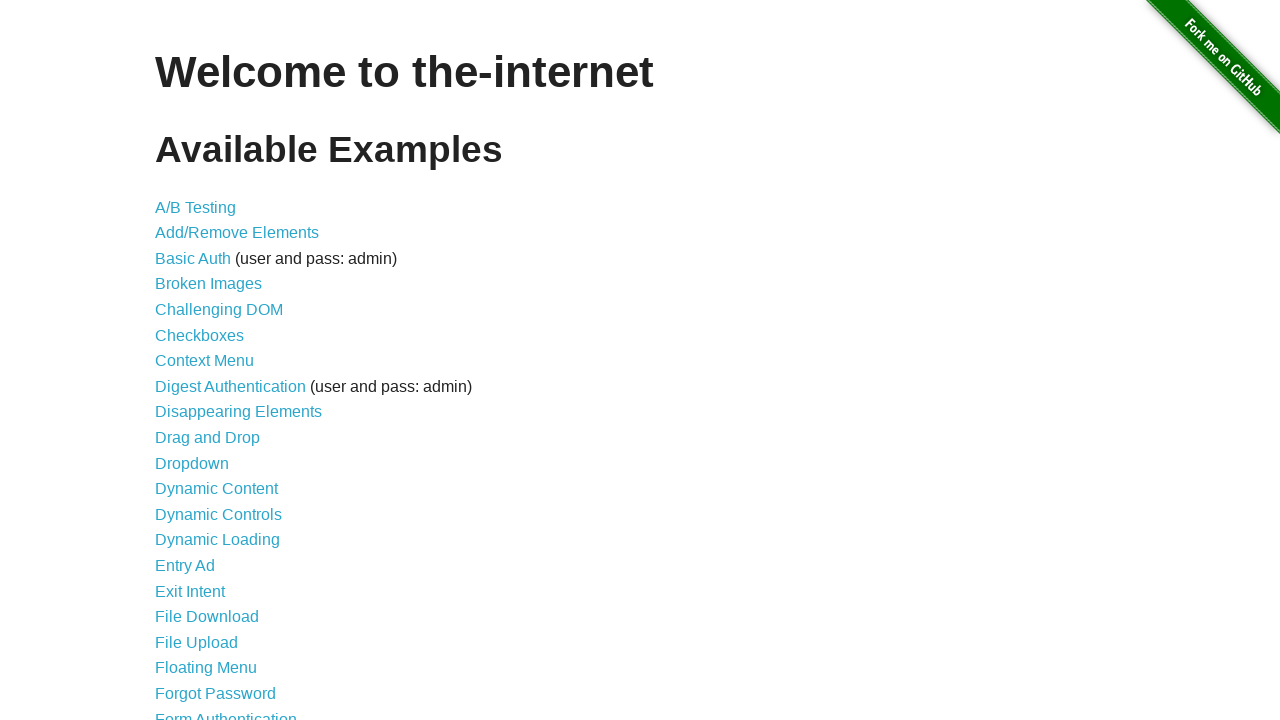

Clicked on JavaScript Alerts link at (214, 361) on text=JavaScript Alerts
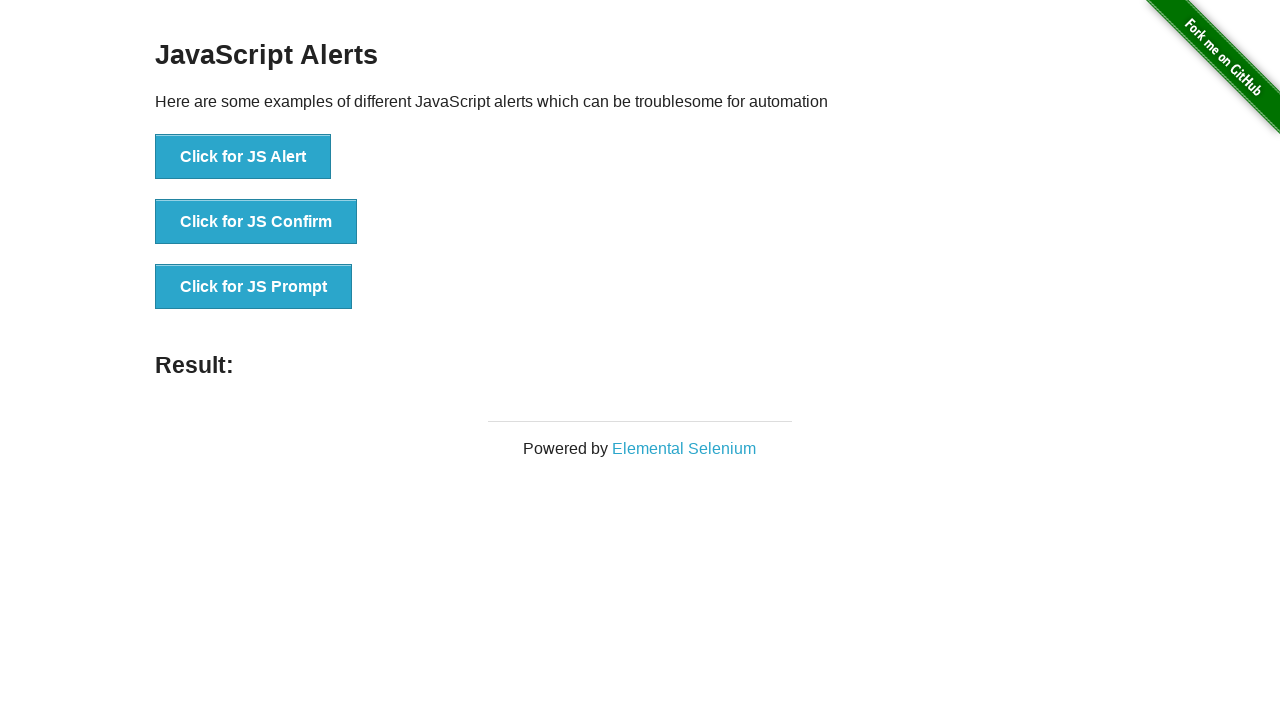

Set up dialog handler to accept alerts
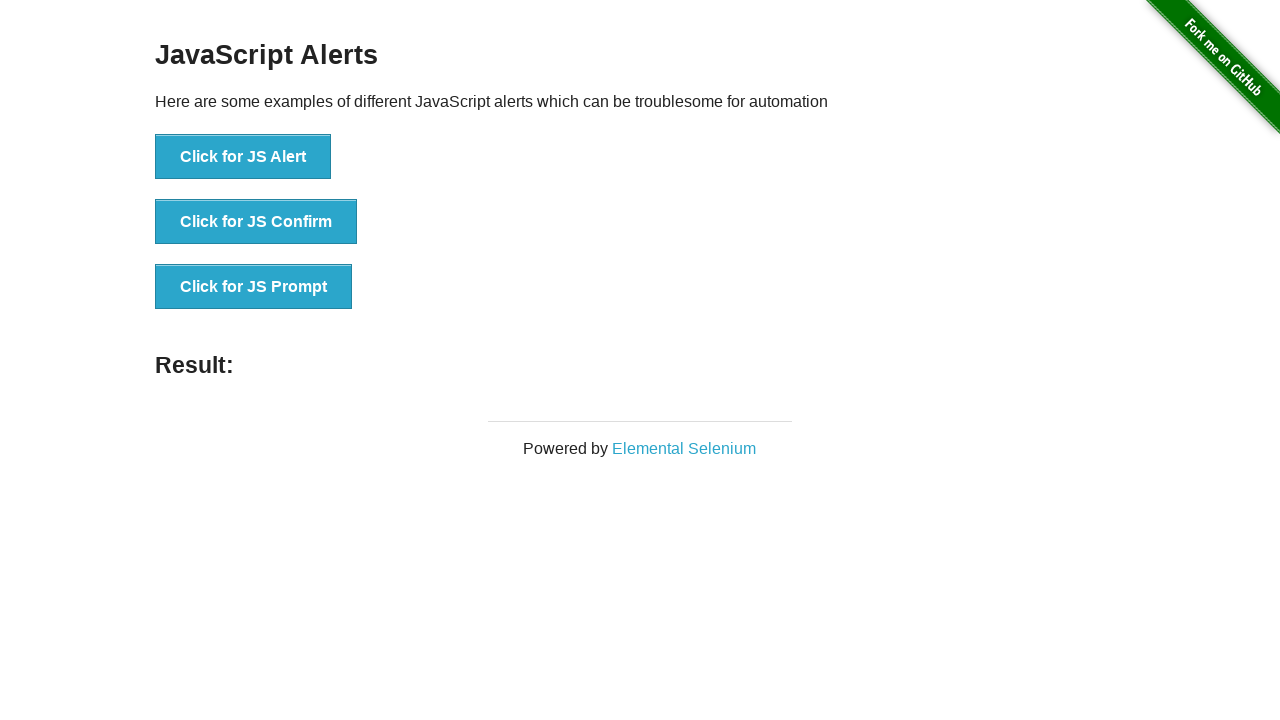

Clicked button to trigger JavaScript alert and accepted it at (243, 157) on button:text('Click for JS Alert')
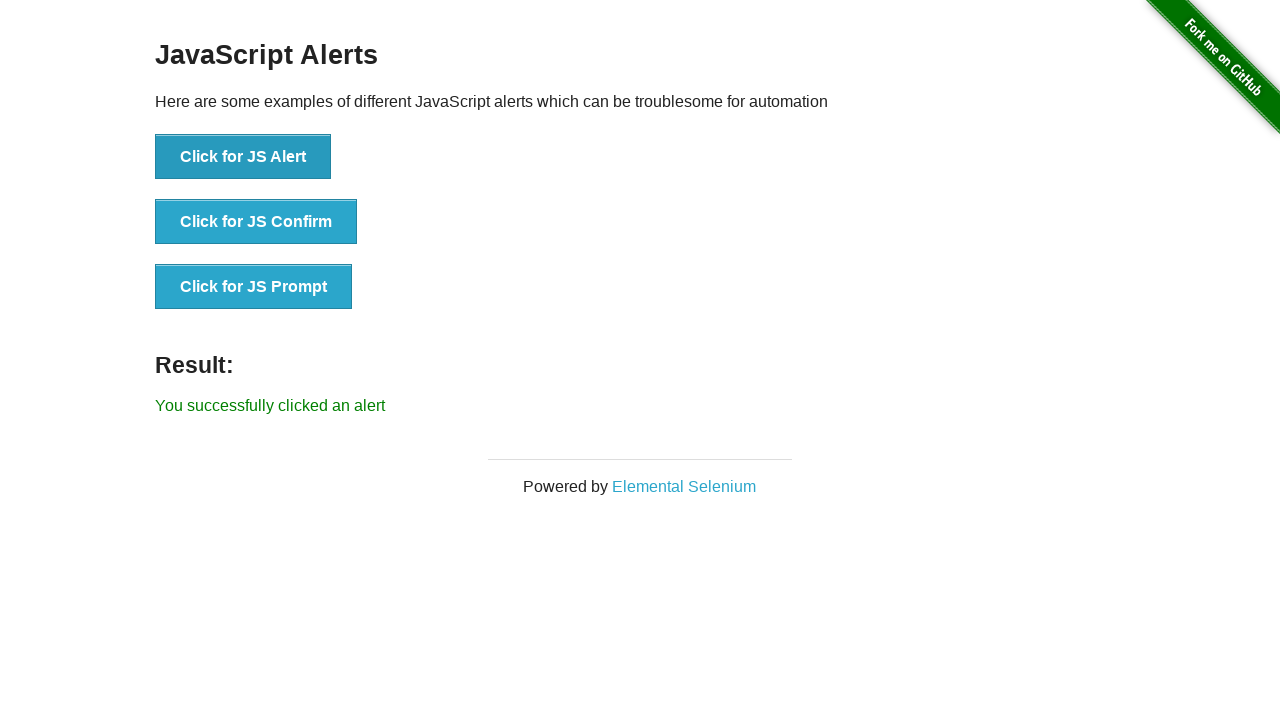

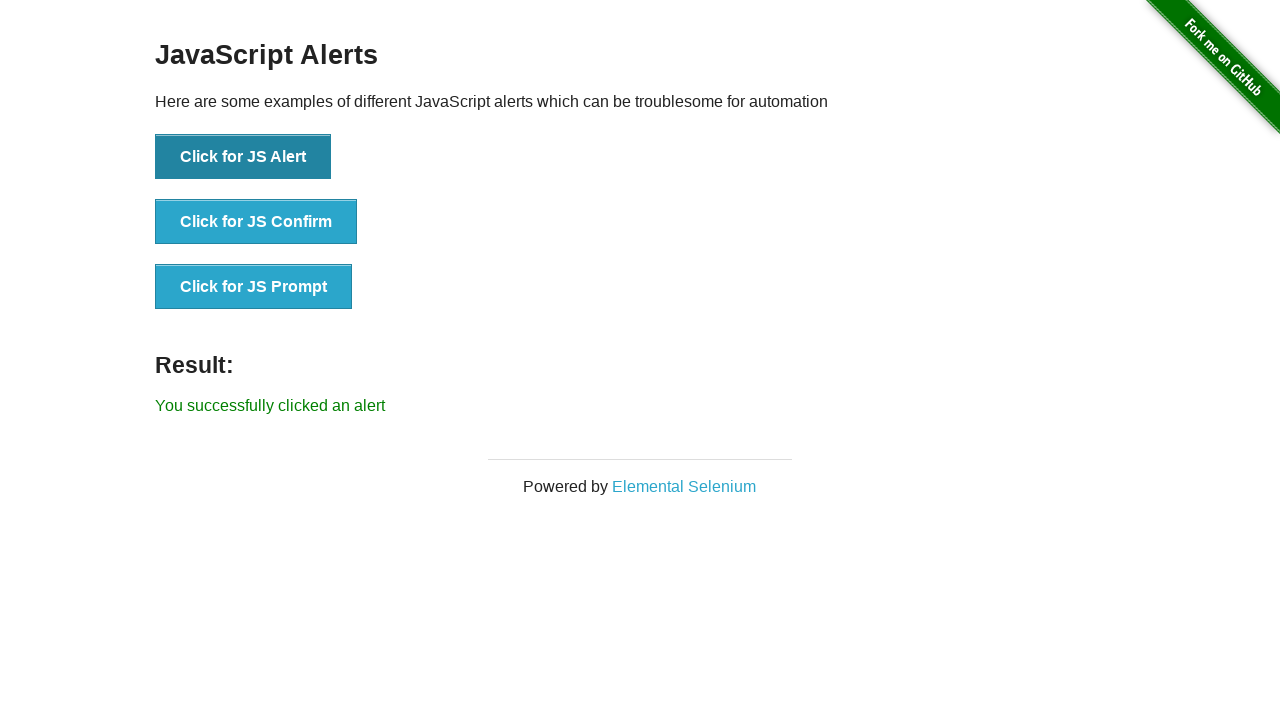